Tests the search functionality by entering a search query and clicking the search button

Starting URL: https://www.walltouchbd.com/

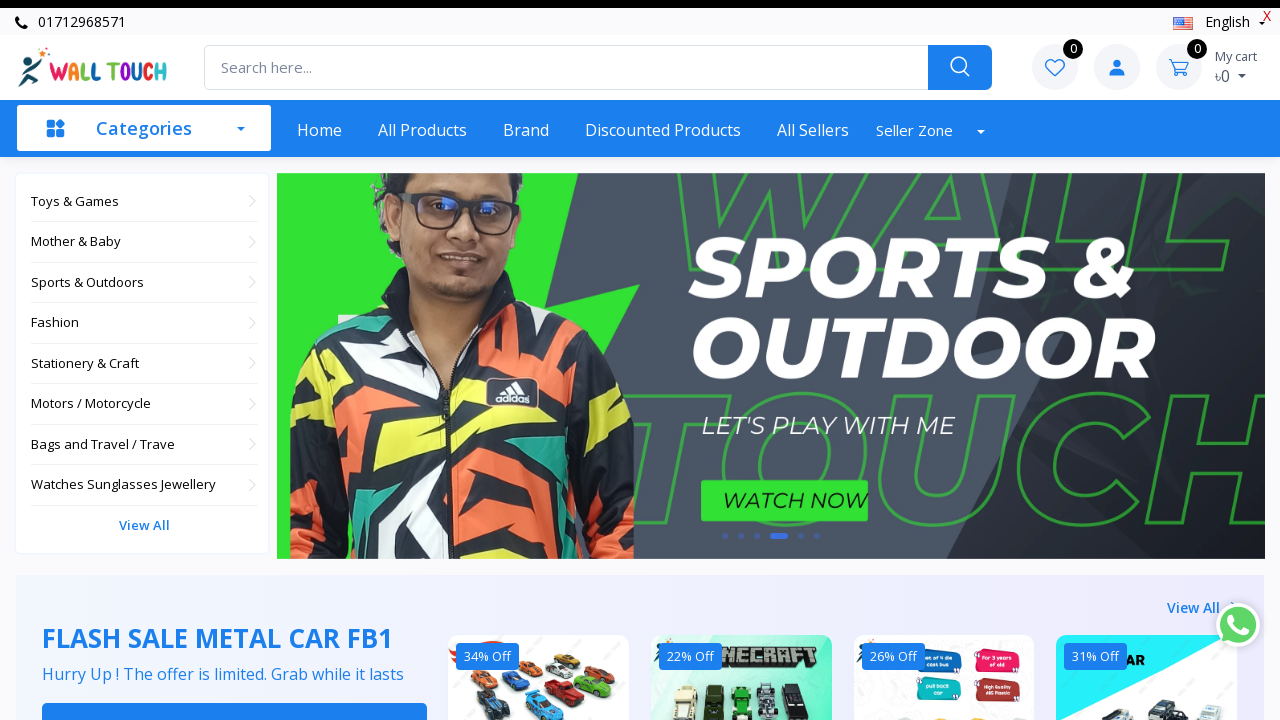

Cleared search input field on input[name='name']
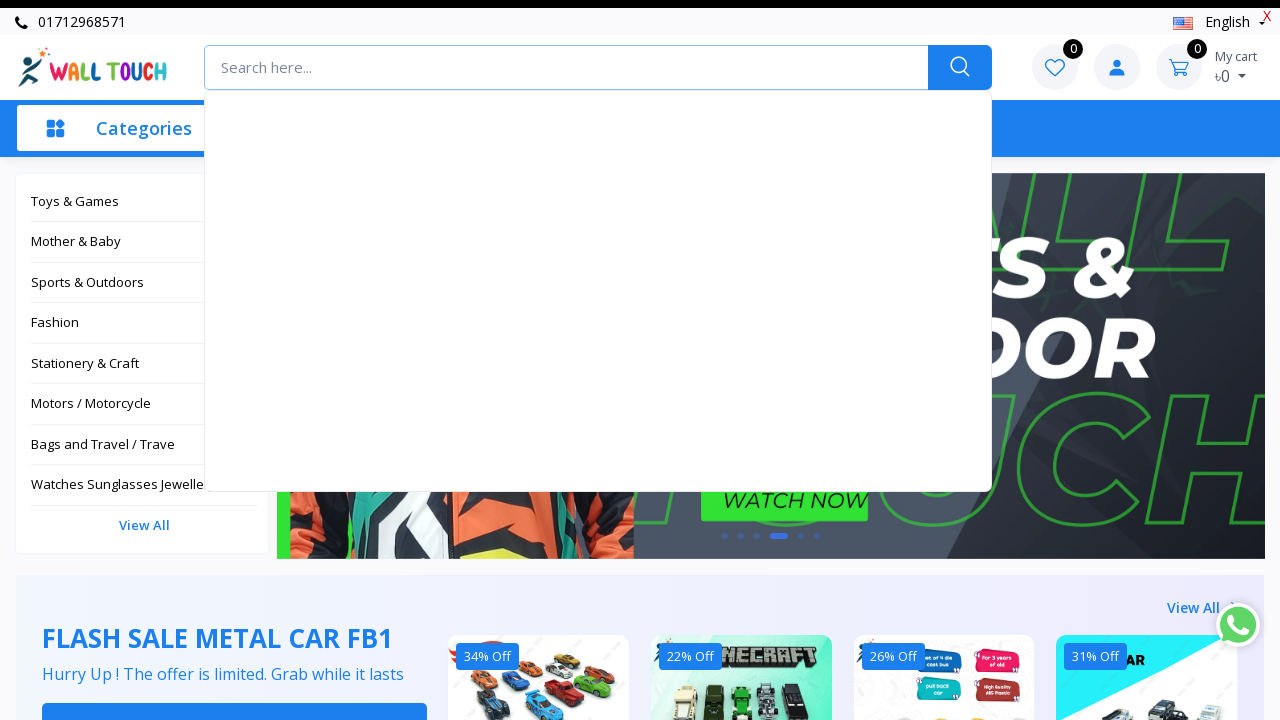

Entered 'laptop accessories' in search field on input[name='name']
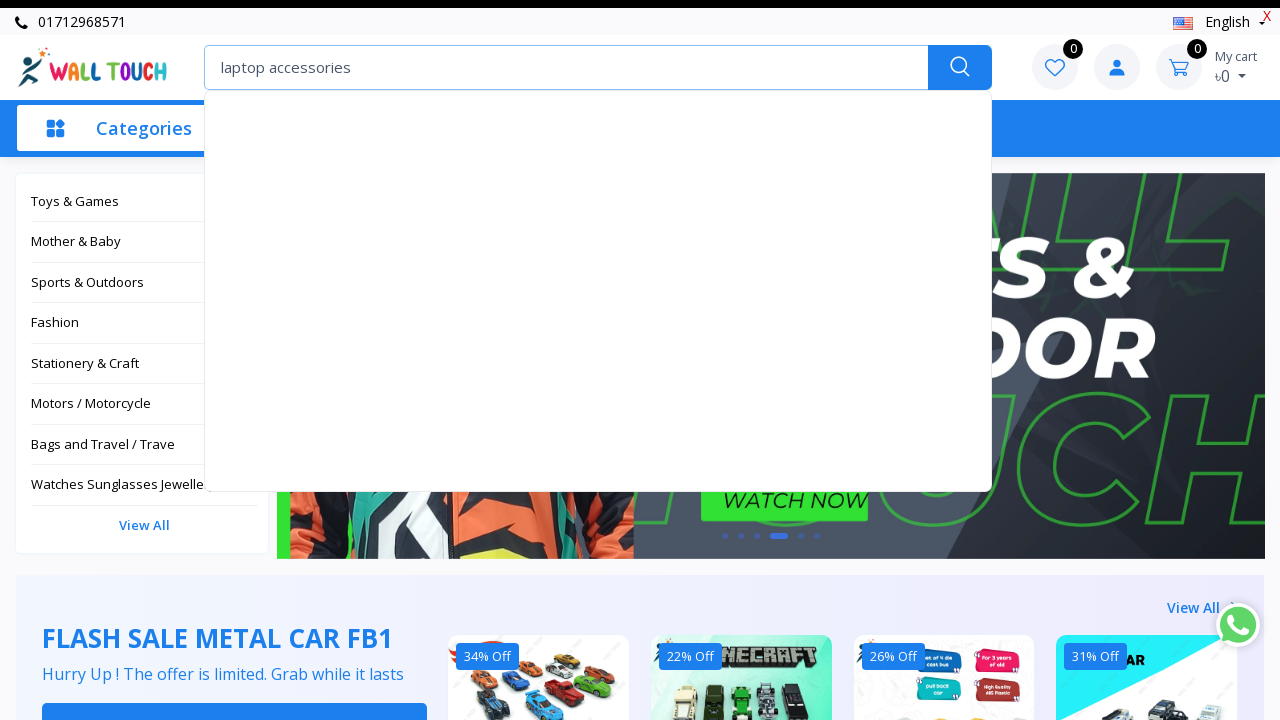

Clicked search button to initiate search at (960, 67) on xpath=//button[contains(@class,'search_button')]
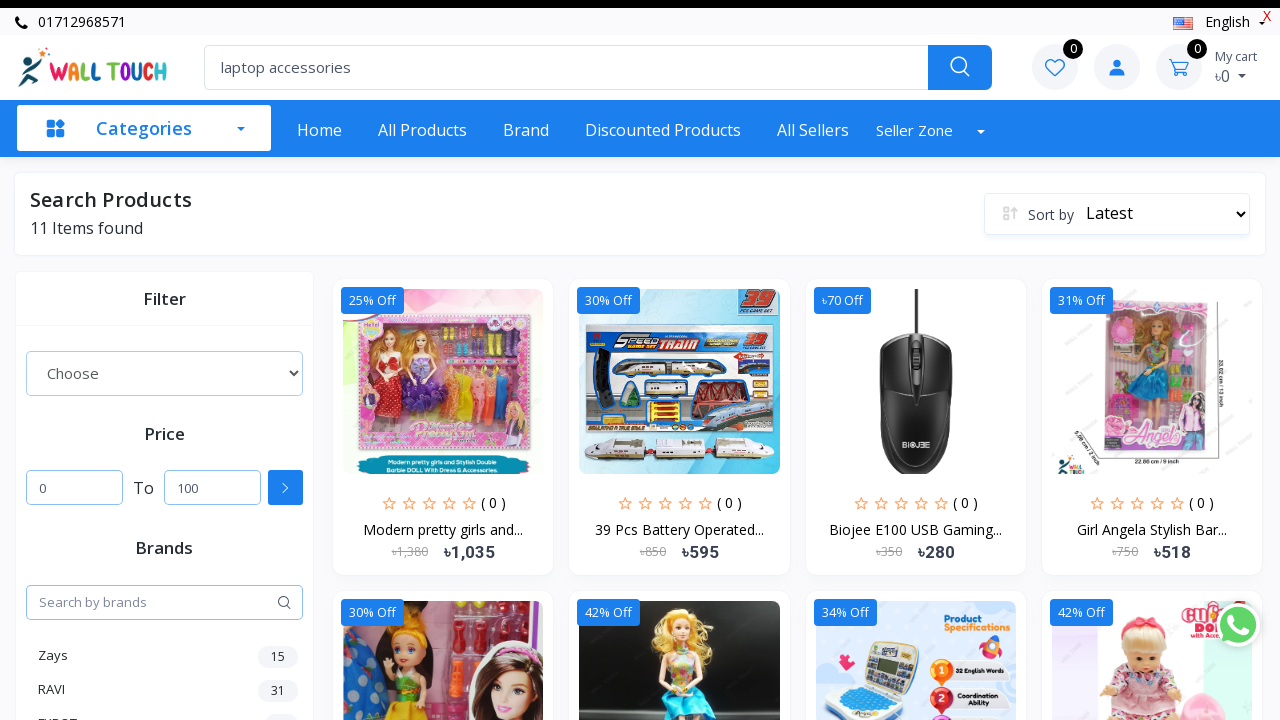

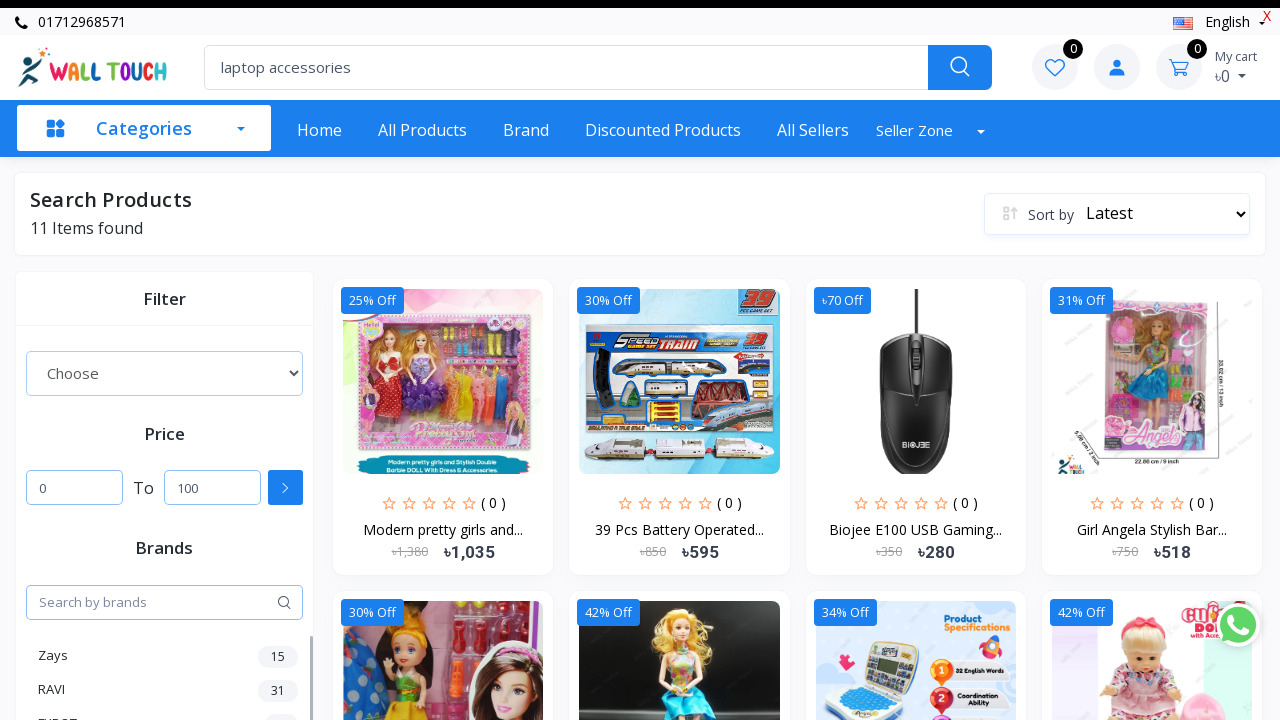